Tests browser window manipulation functions including maximizing, resizing, and repositioning the browser window on a webpage.

Starting URL: http://site24.way2sms.com/content/index.html?

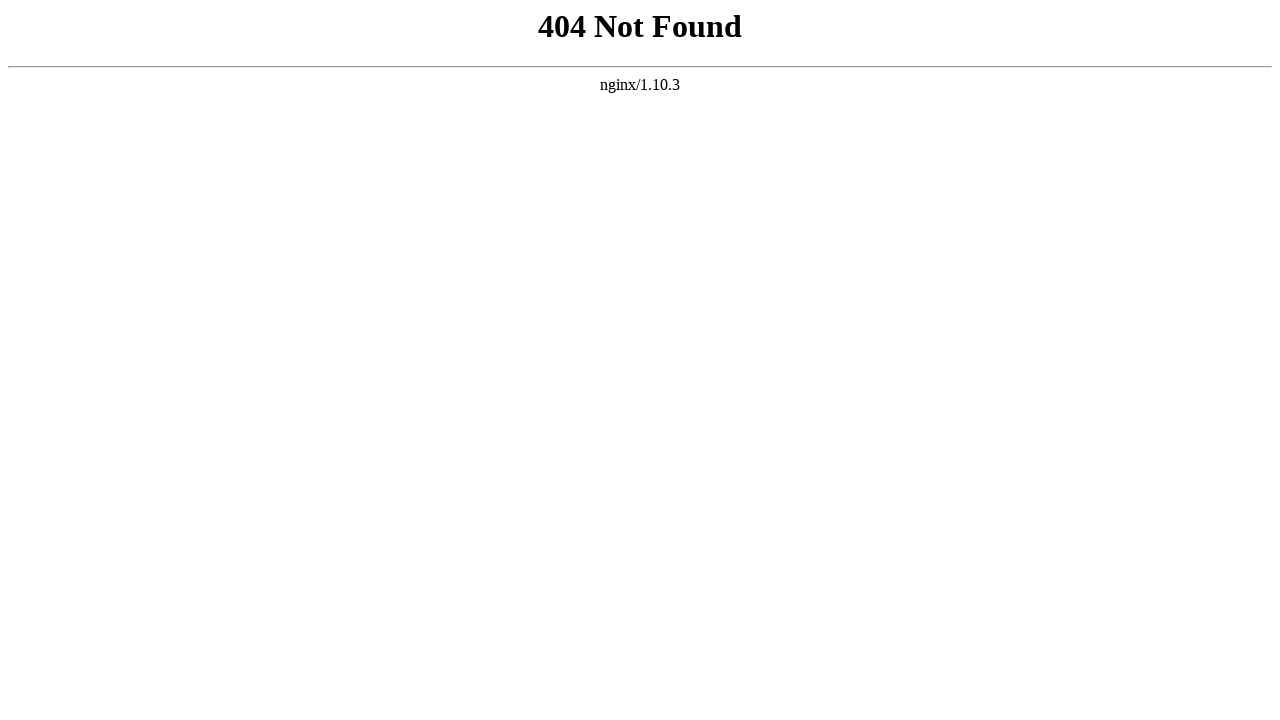

Set viewport to maximum size (1920x1080)
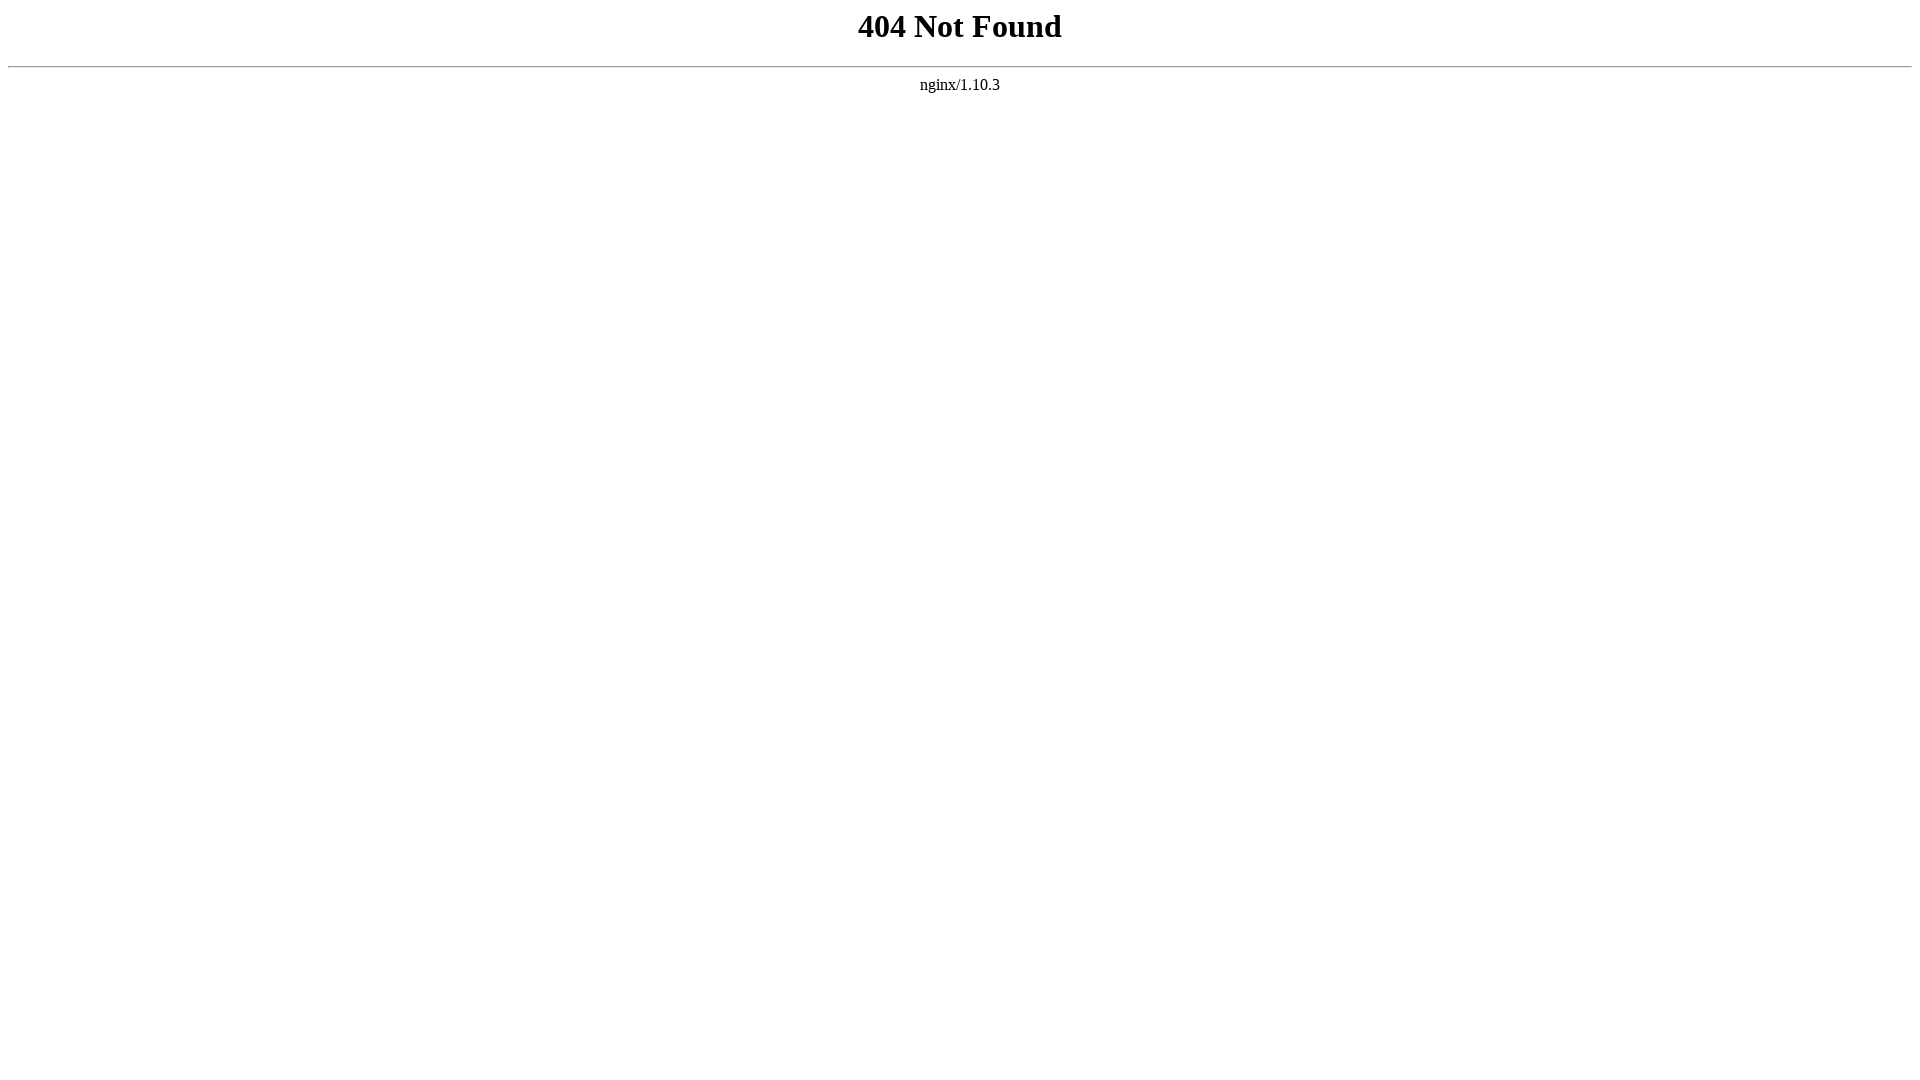

Page loaded - DOM content ready
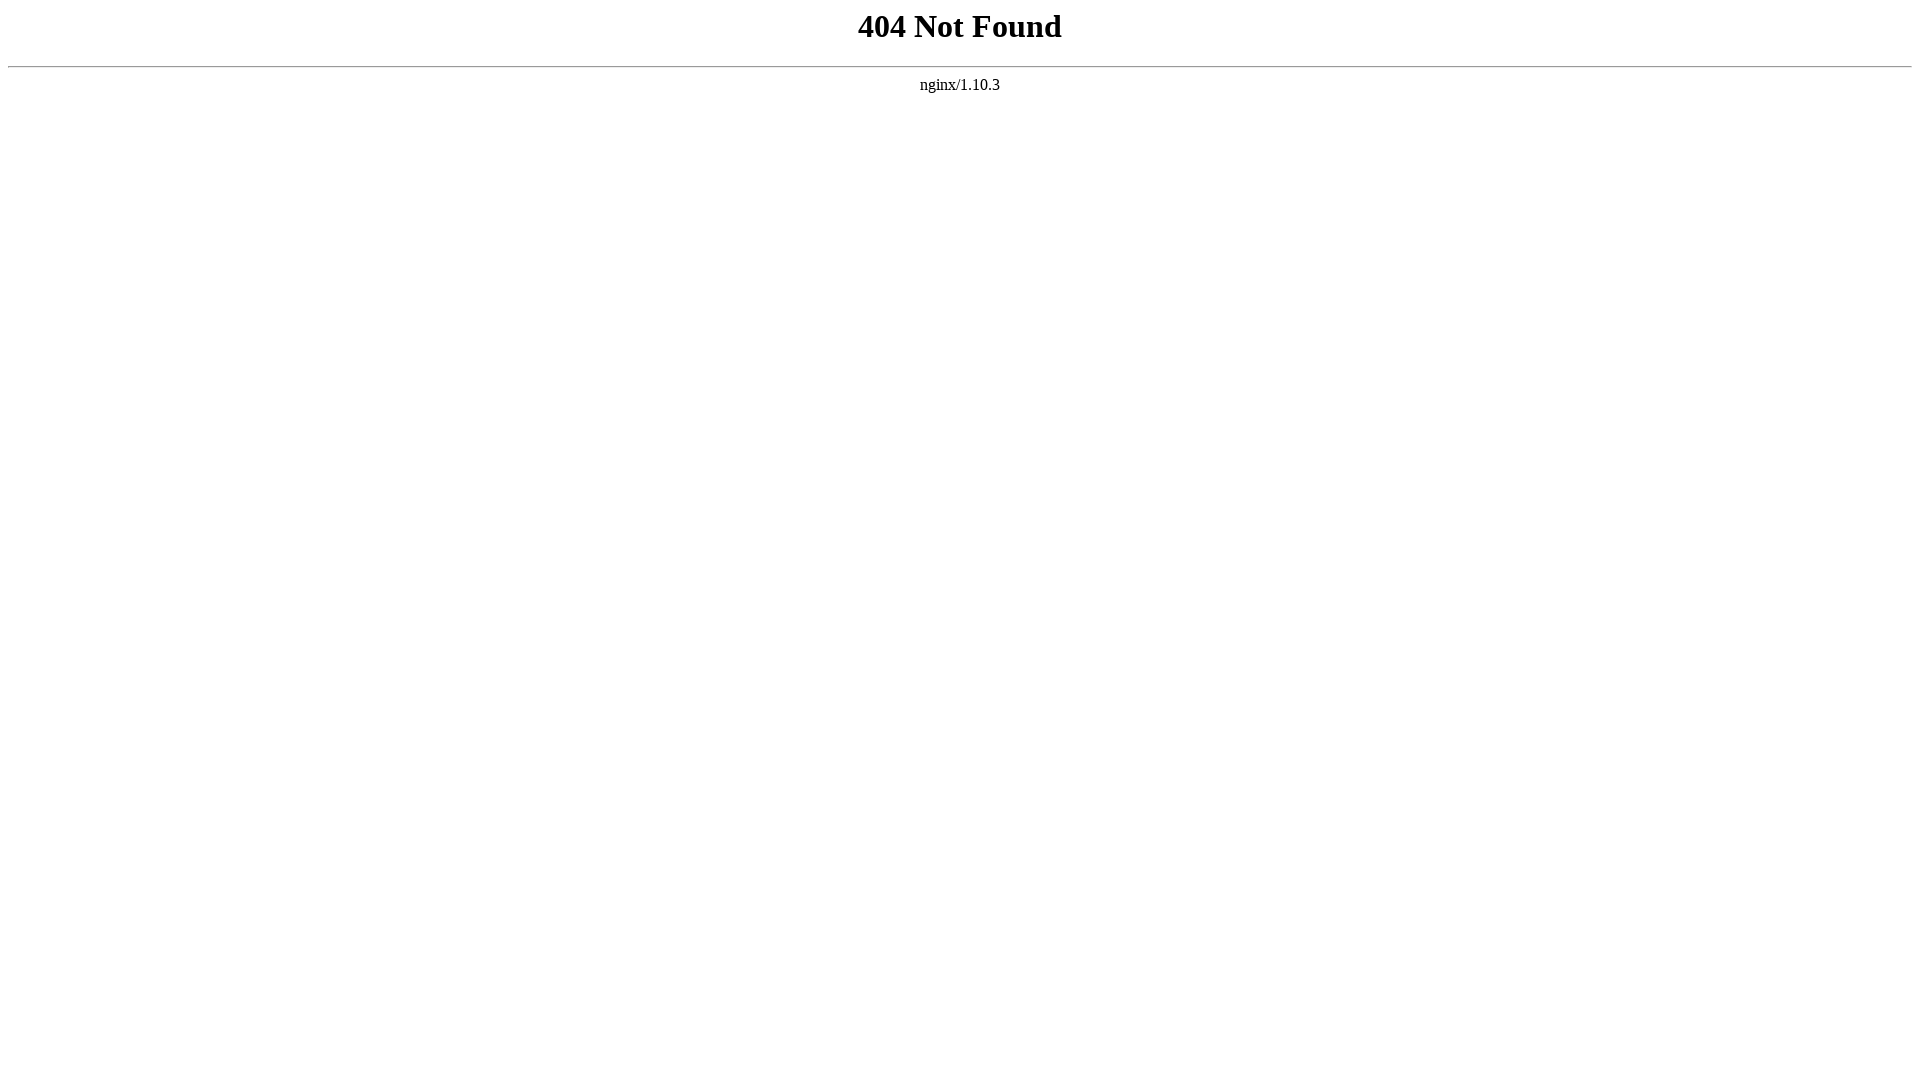

Retrieved current viewport size: 1920x1080
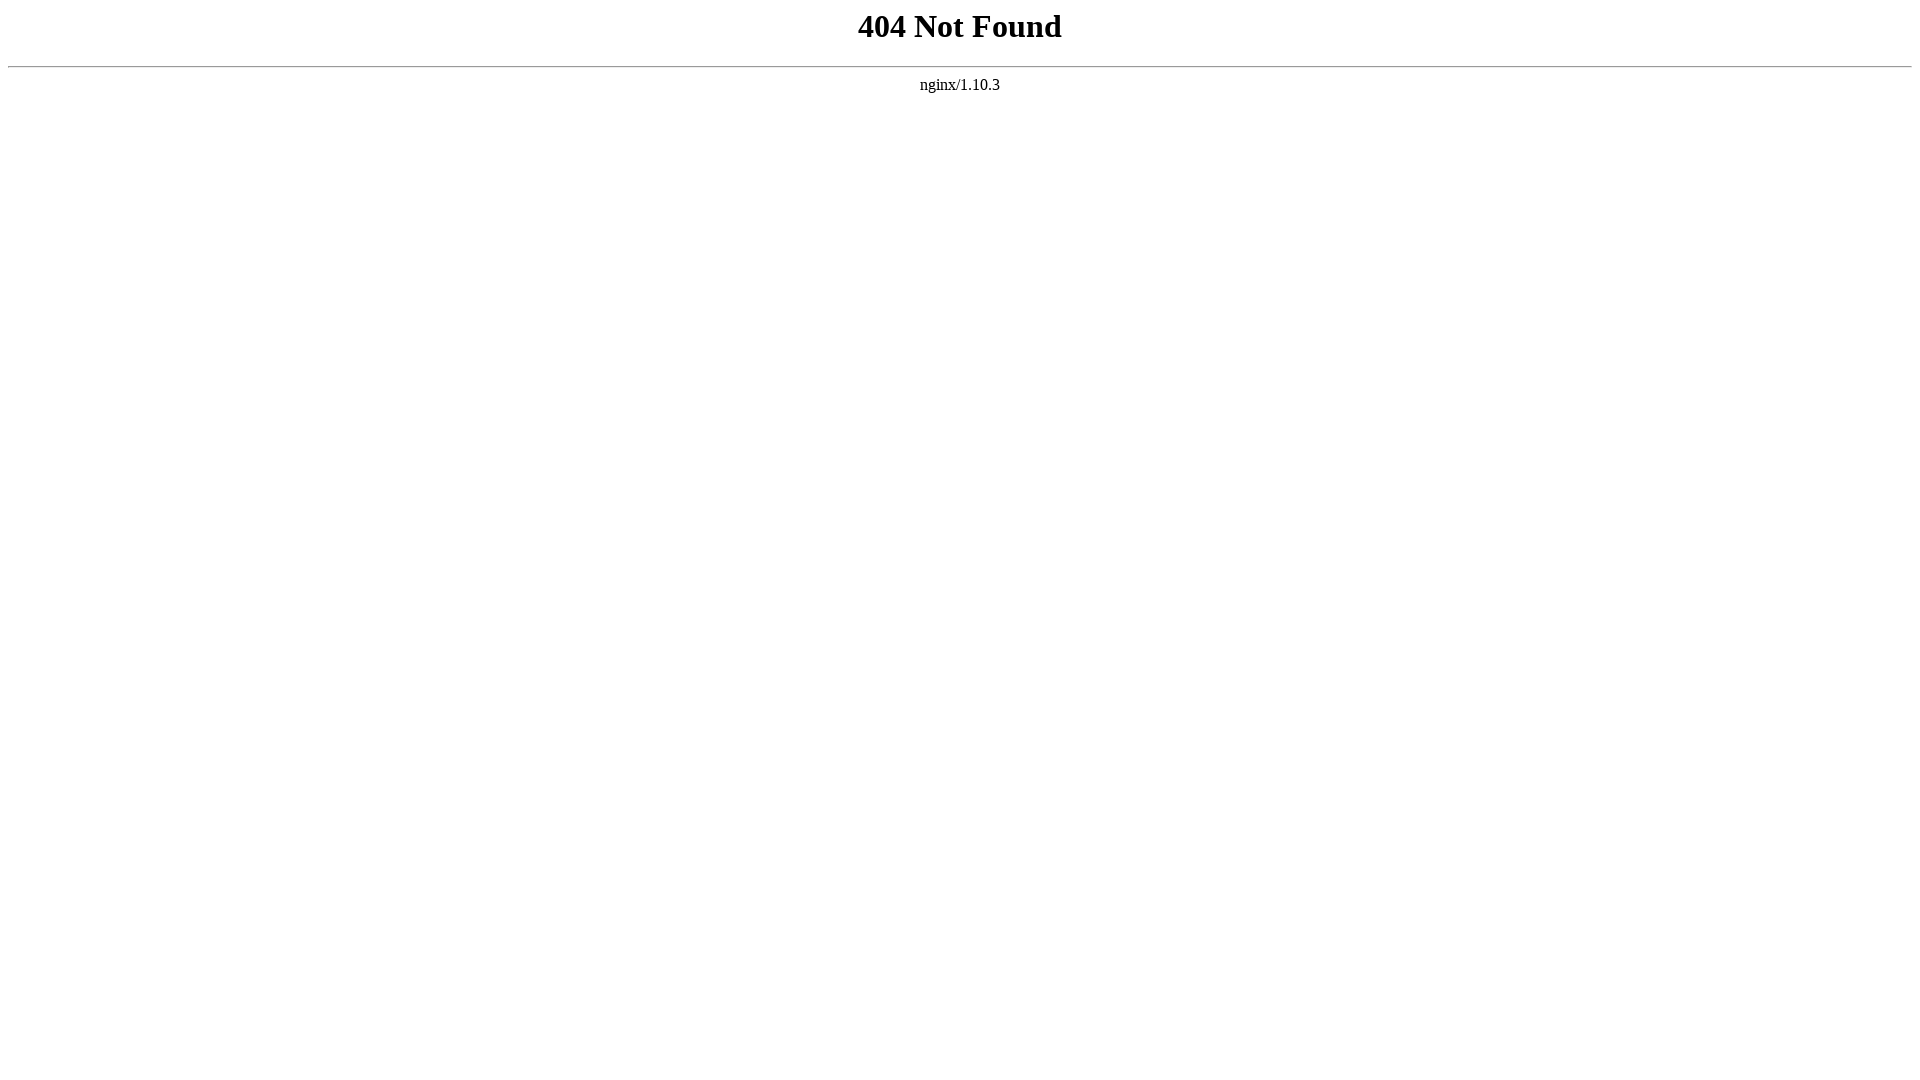

Resized viewport to 1000x500
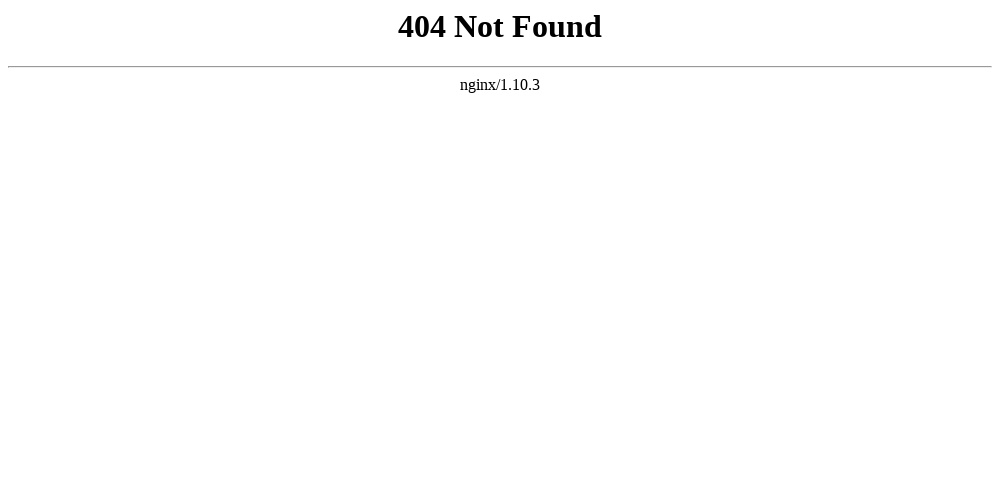

Verified resized viewport: 1000x500
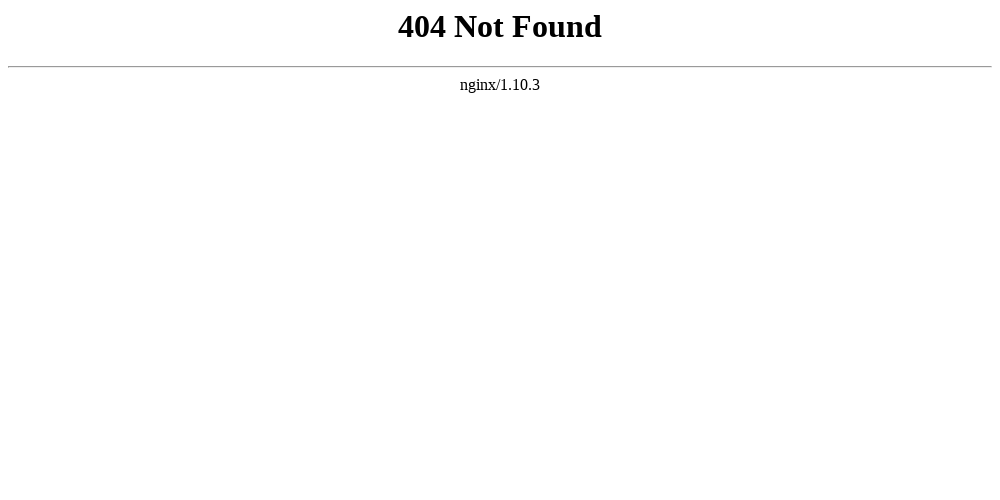

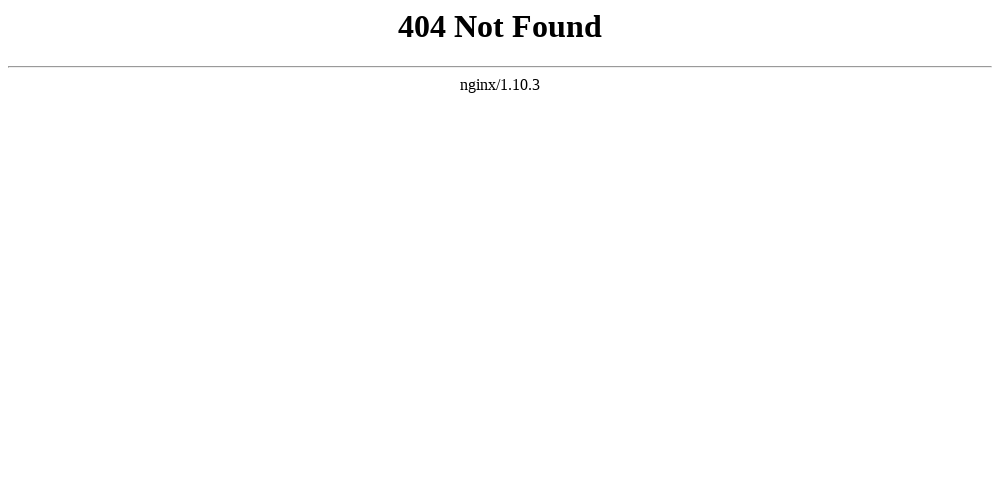